Tests clicking on dynamic home link which opens in new tab

Starting URL: https://demoqa.com/elements

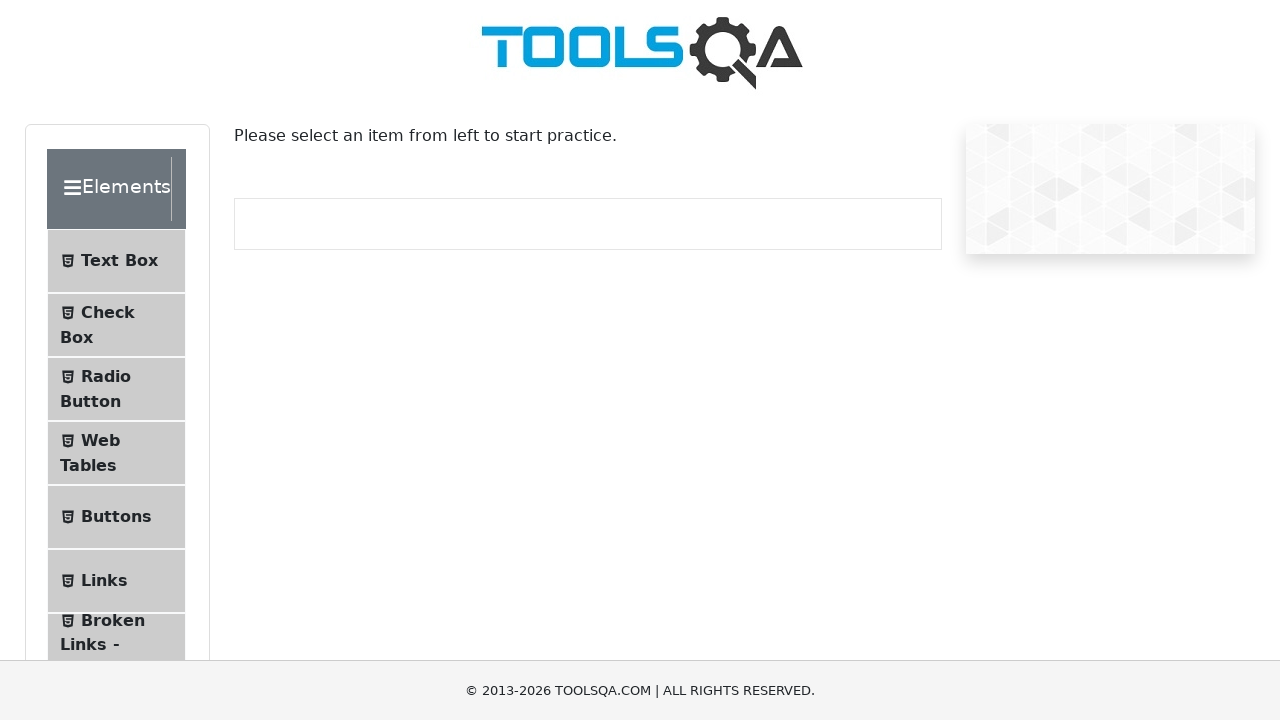

Clicked Links menu item at (116, 581) on #item-5
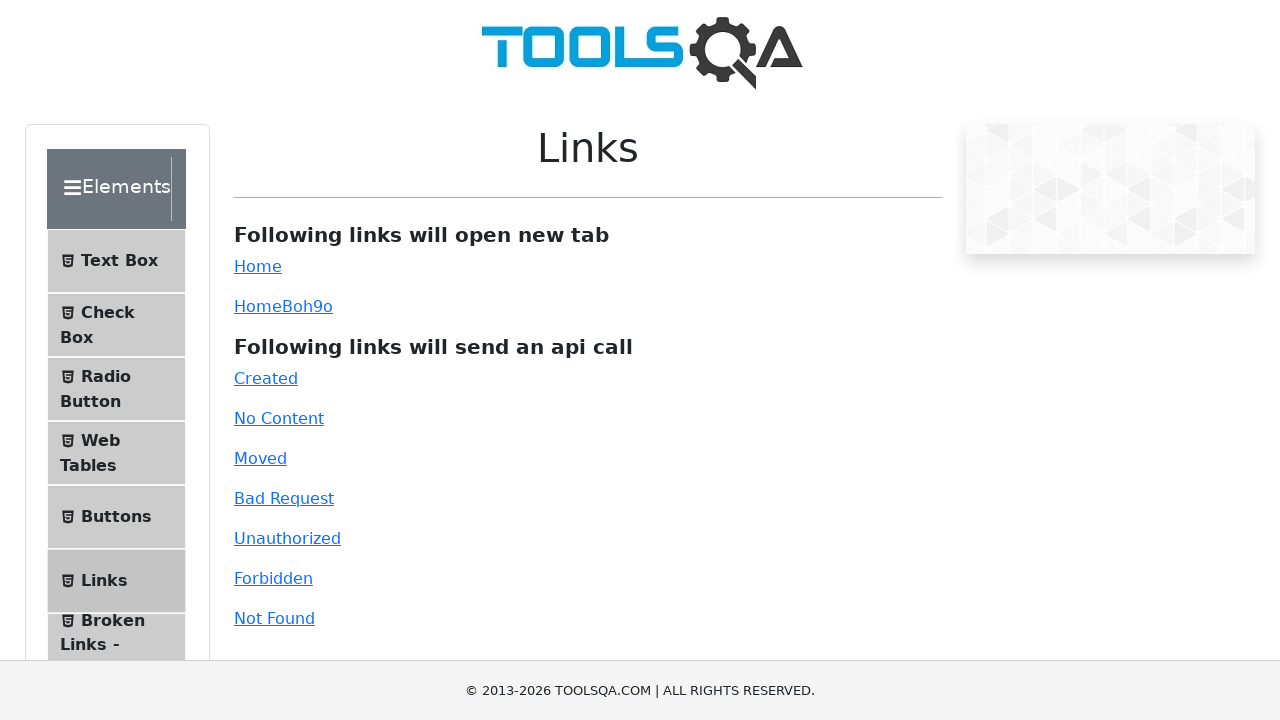

Clicked dynamic home link which opened in new tab at (258, 306) on #dynamicLink
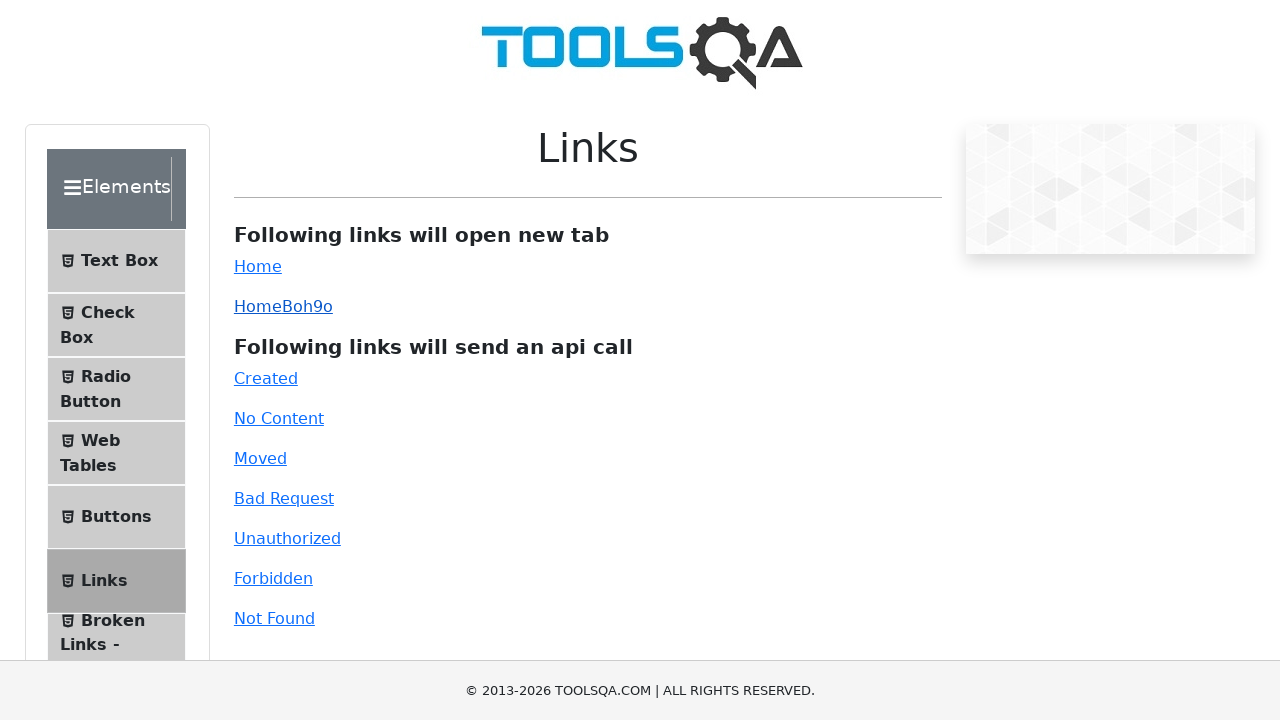

New tab page object retrieved
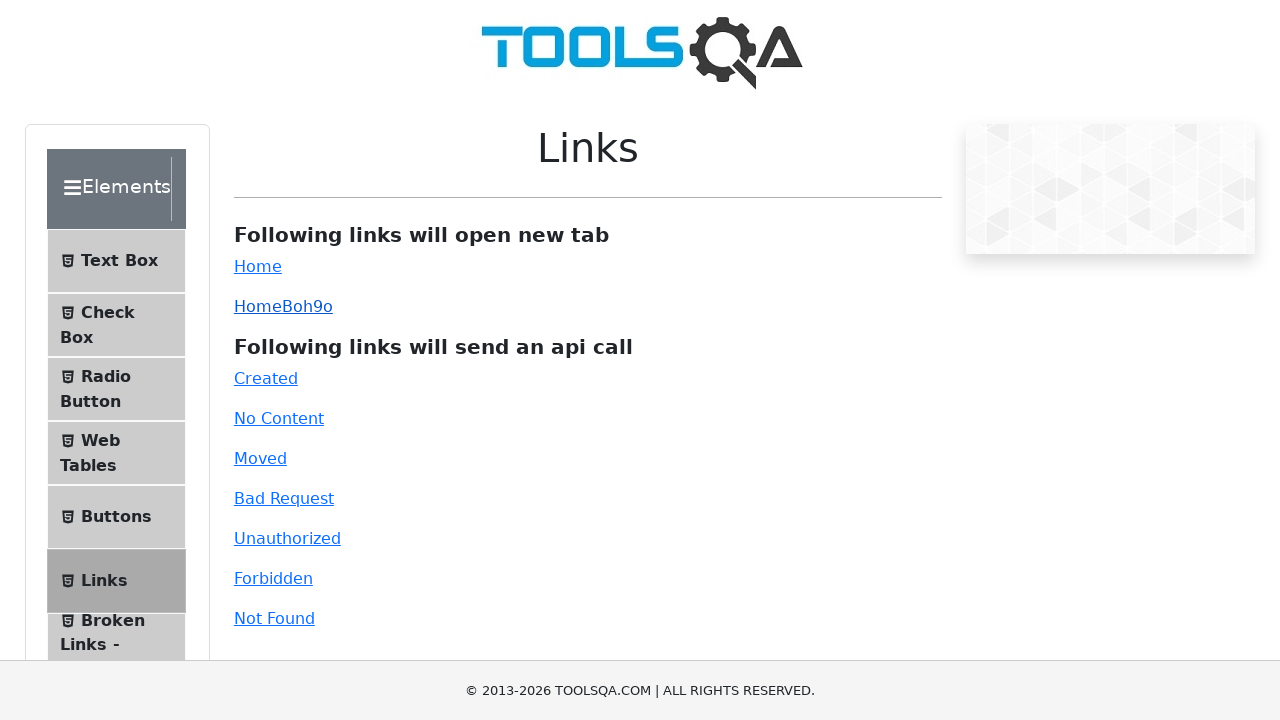

Closed new tab
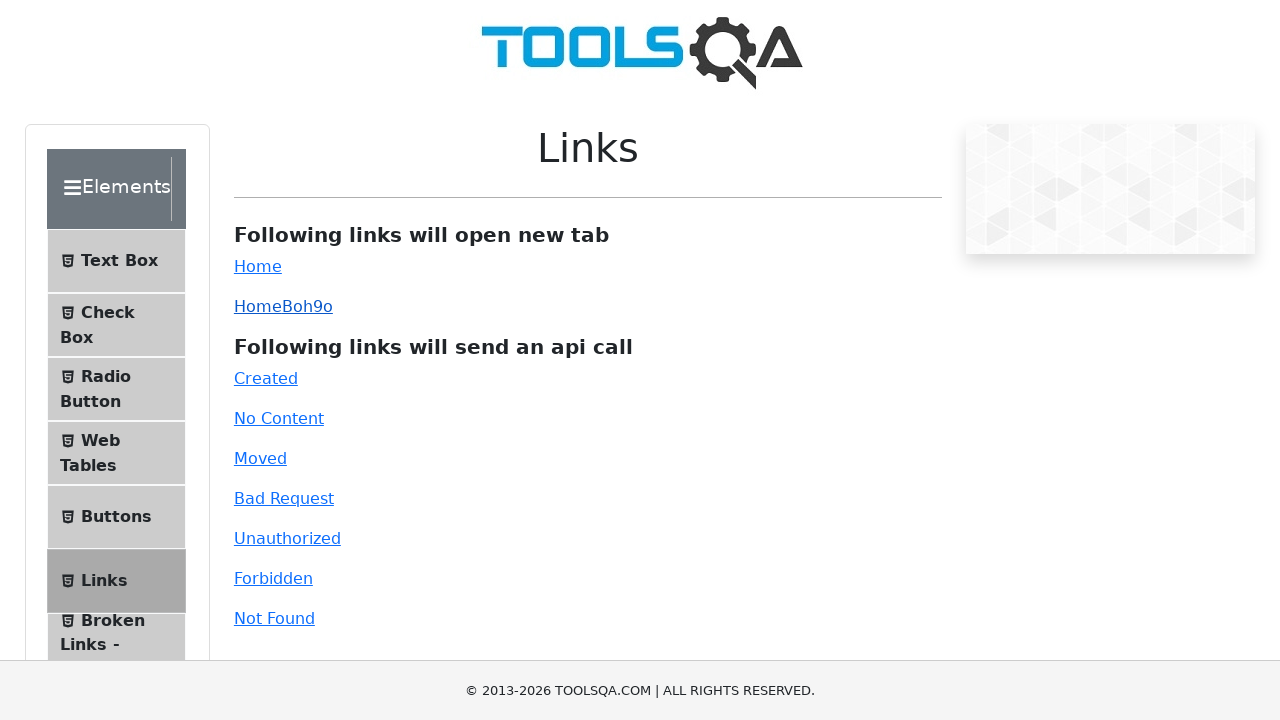

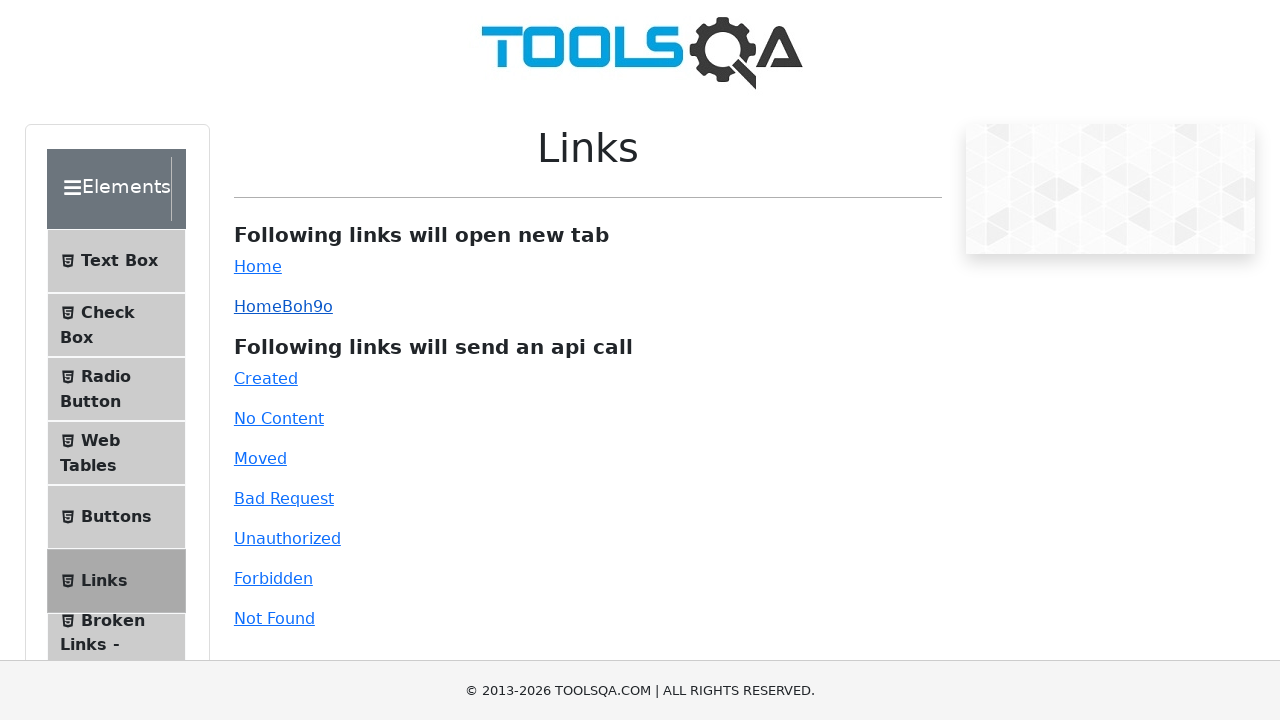